Tests element display status, fills form fields, and clicks elements to verify visibility changes

Starting URL: https://automationfc.github.io/basic-form/index.html

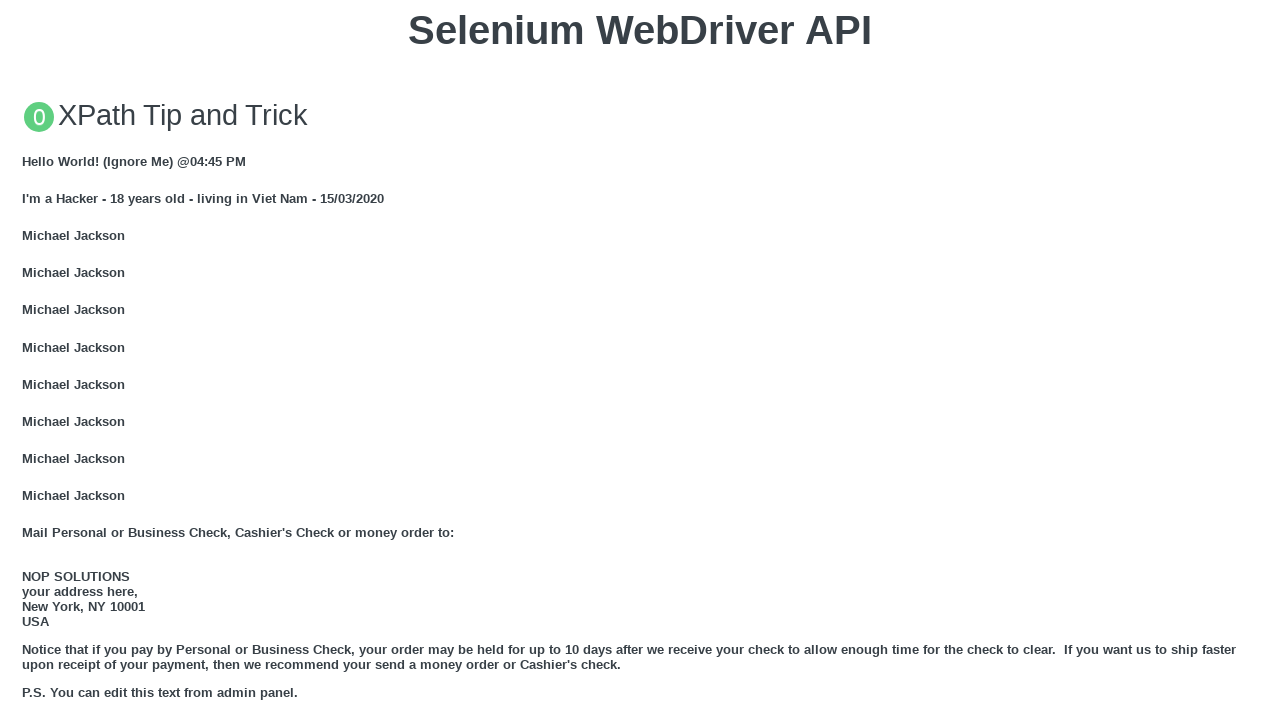

Located email input field
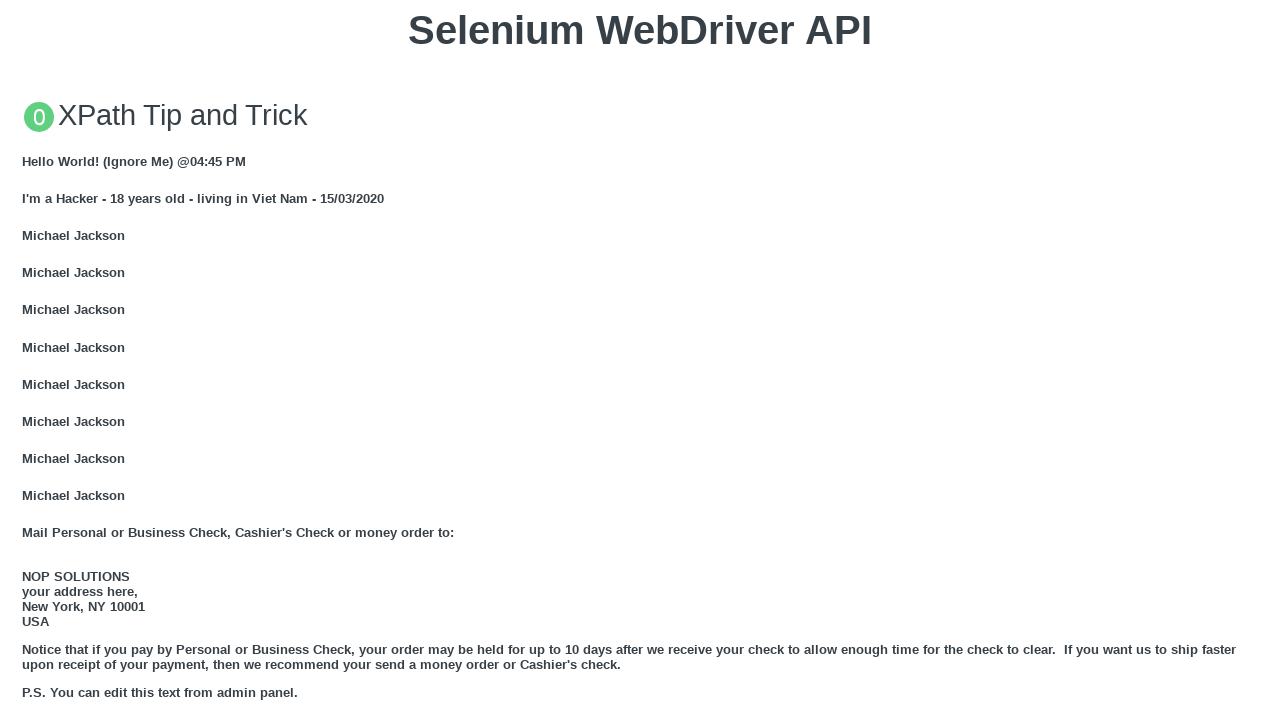

Located under_18 checkbox element
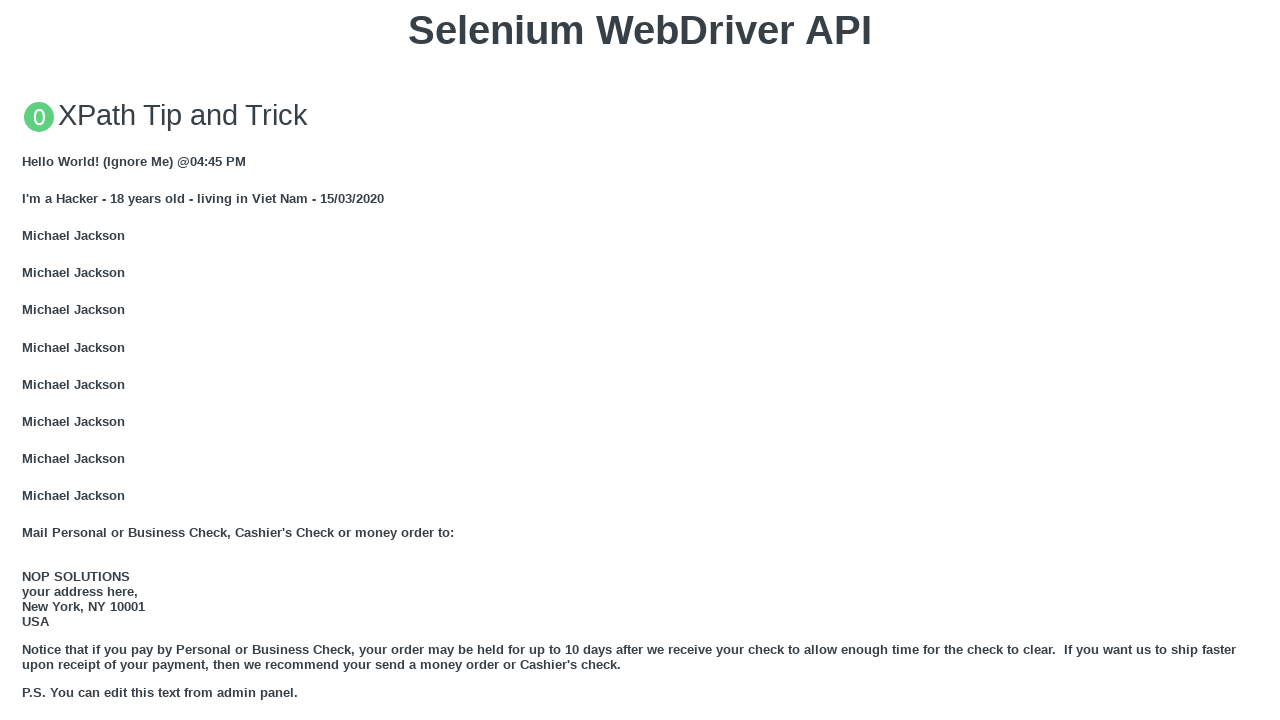

Located education field element
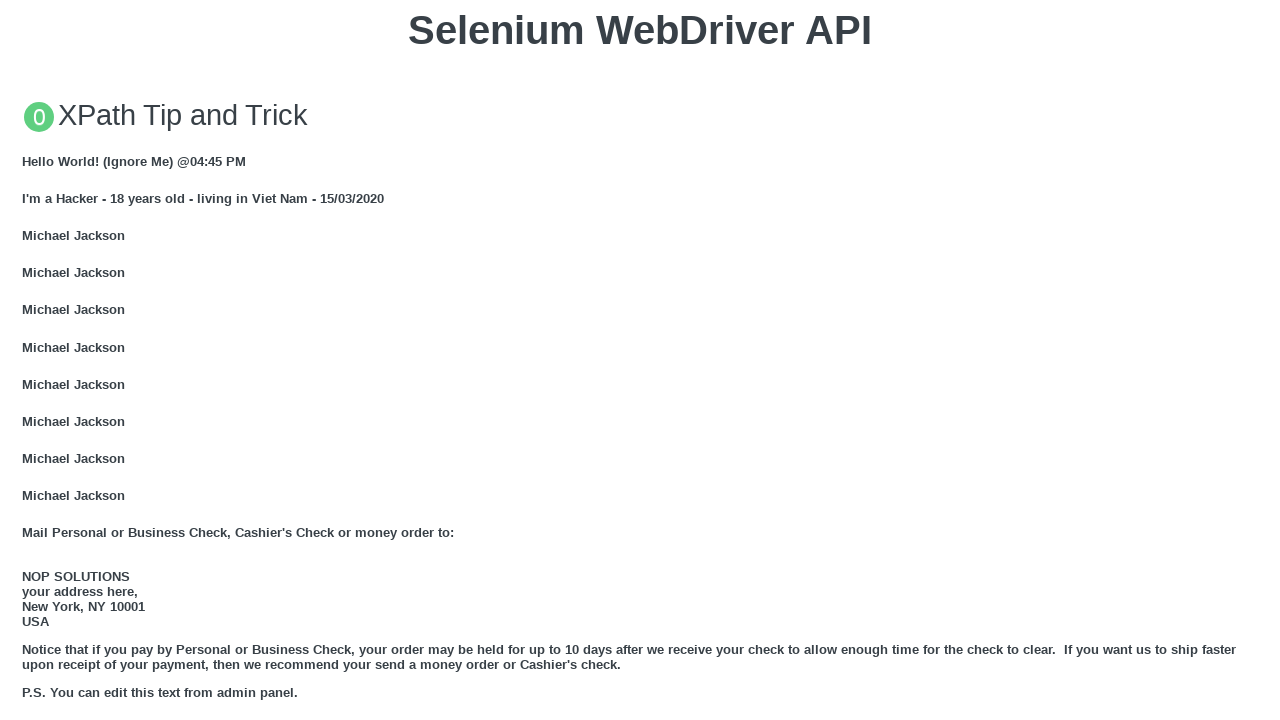

Located User5 heading element
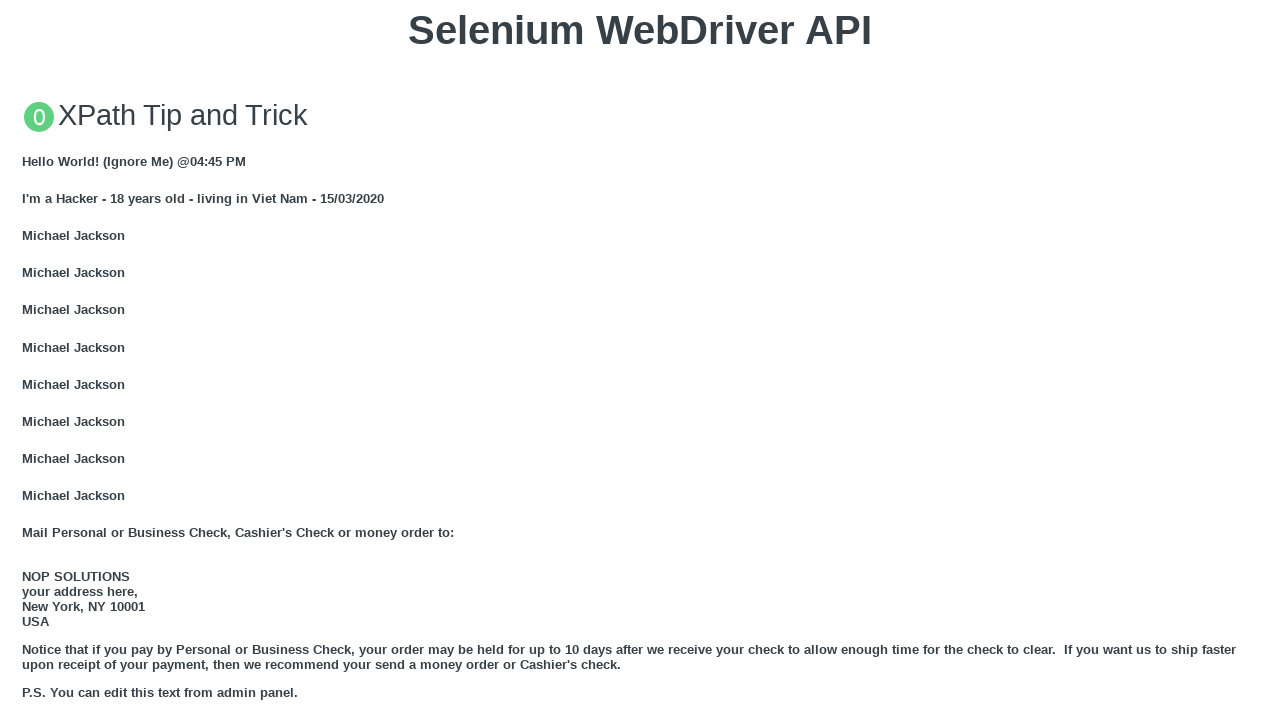

Clicked on User Avatar 05 to reveal hidden elements at (642, 360) on img[alt='User Avatar 05']
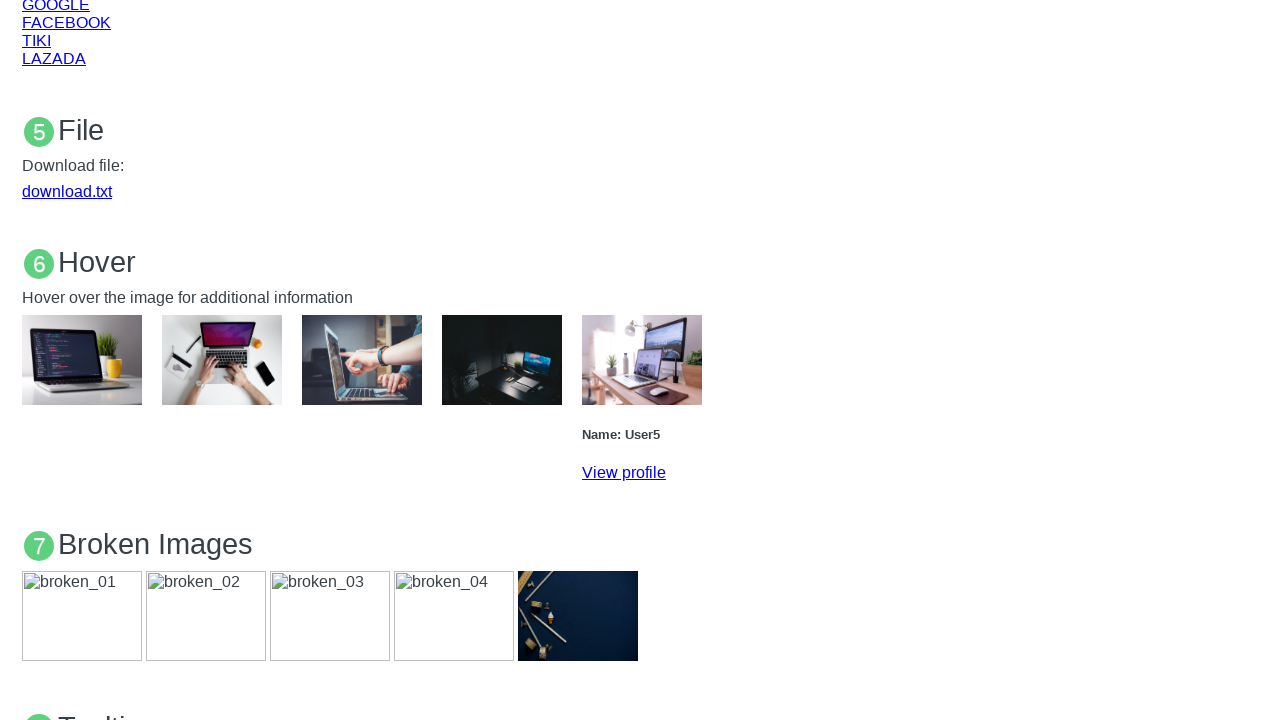

Filled email field with 'Automation Test' on input[name='user_email']
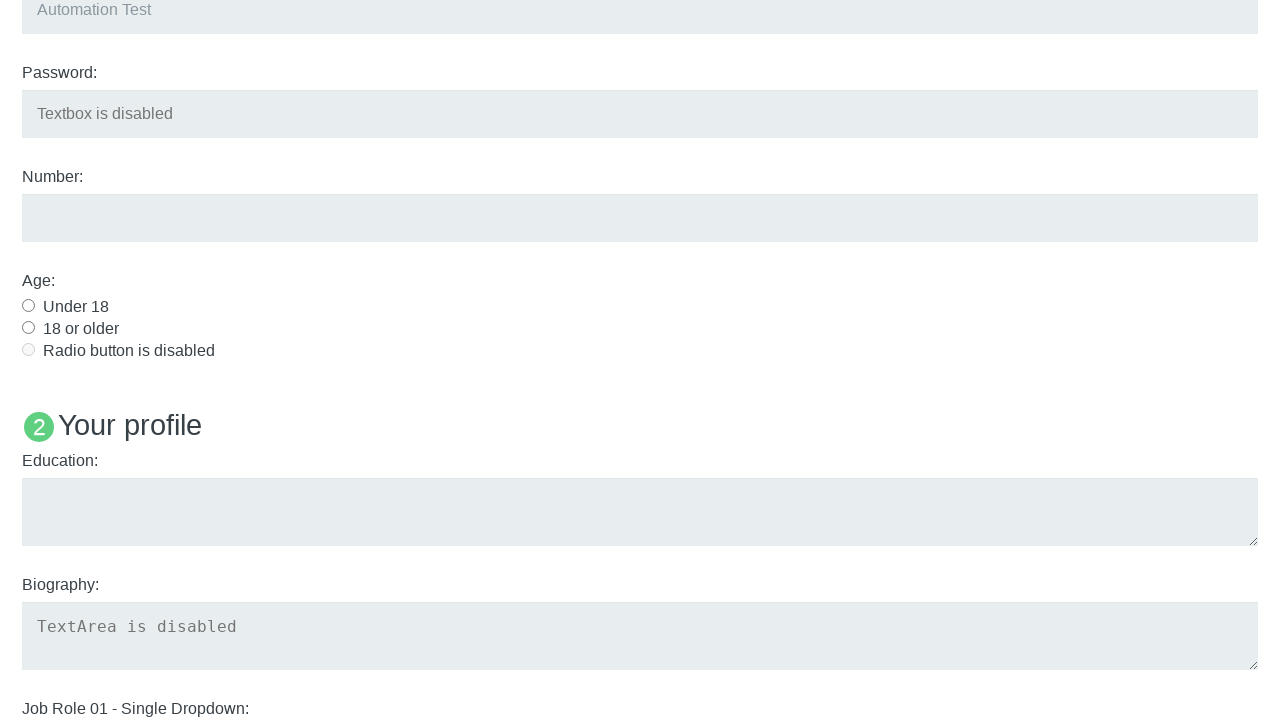

Filled education field with 'Automation Test' on #edu
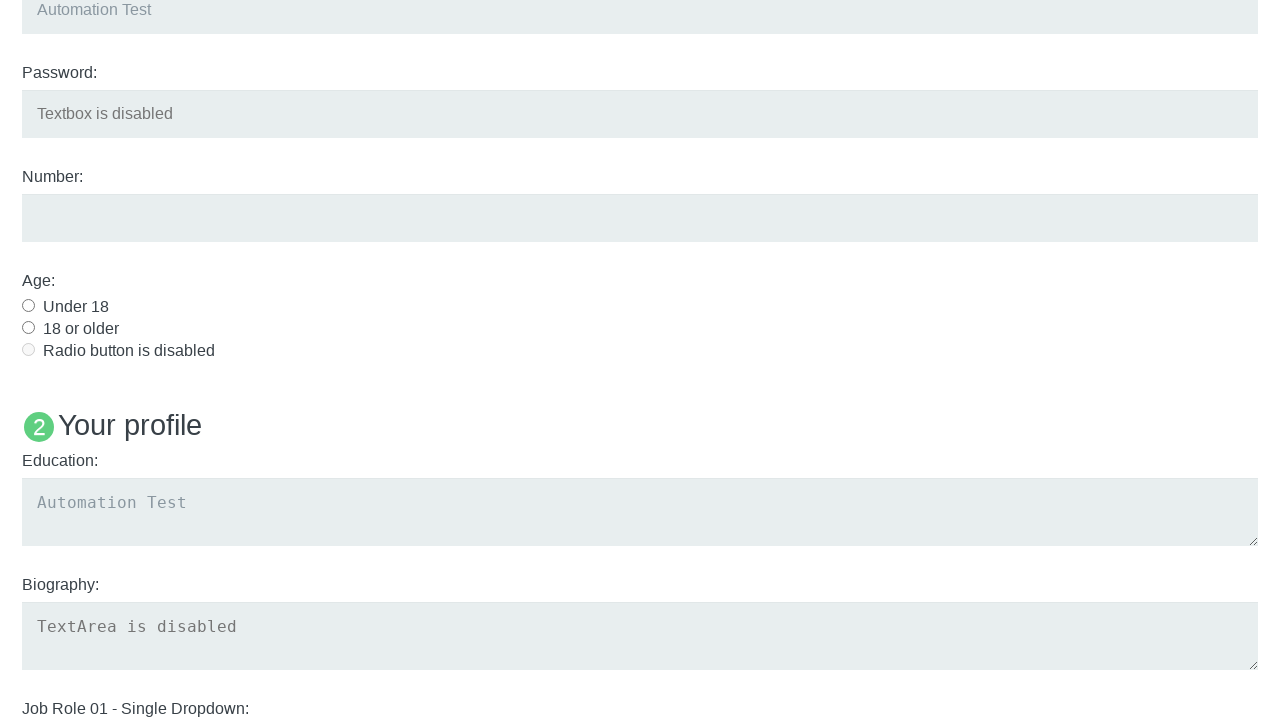

Verified User Avatar 05 element is visible
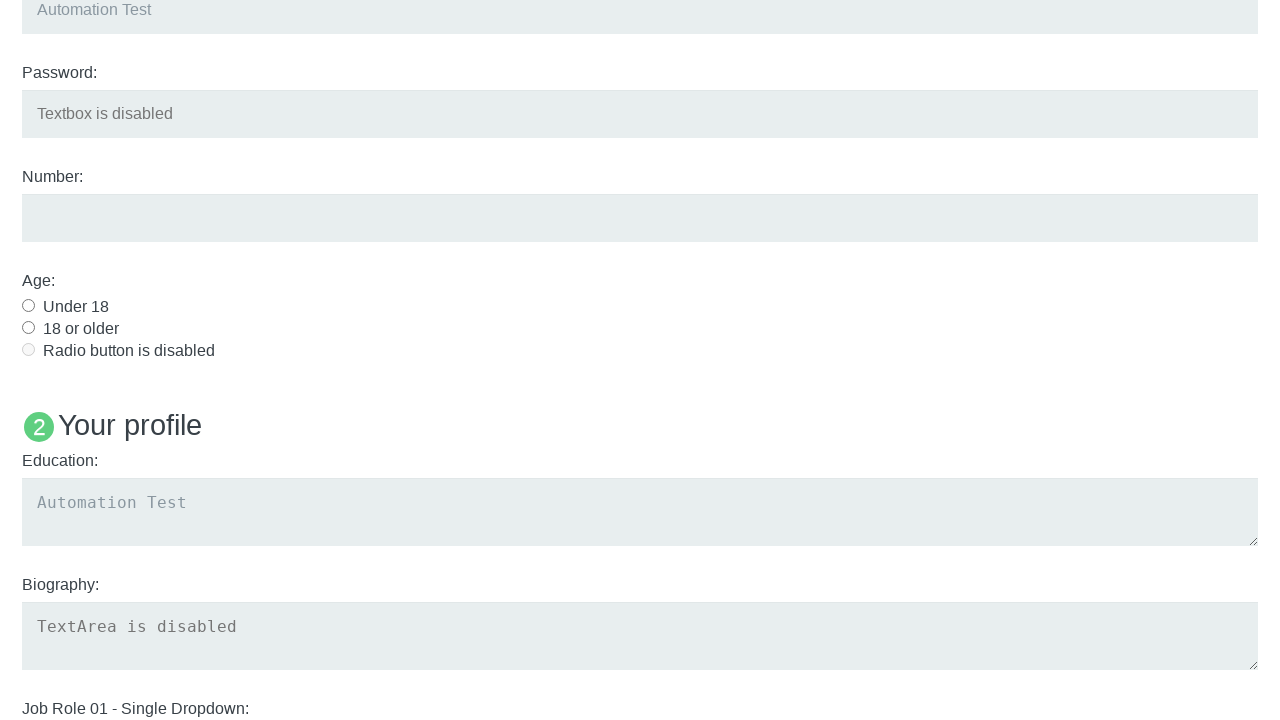

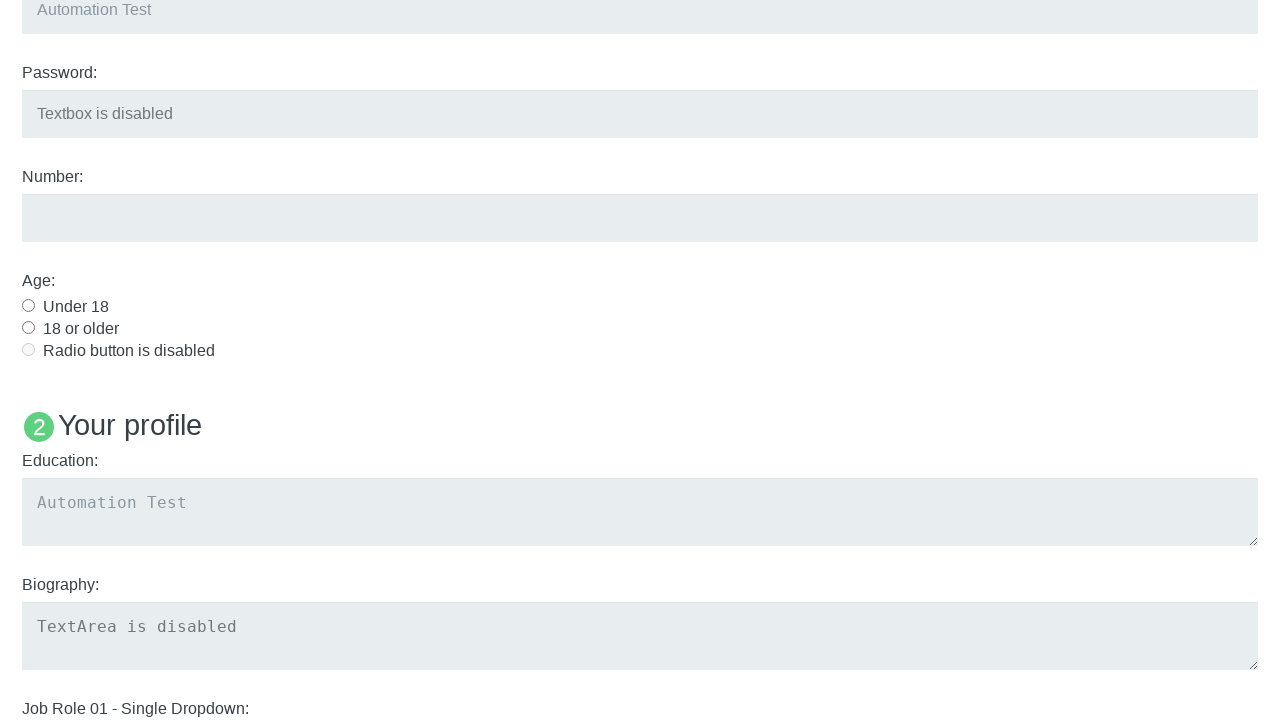